Navigates to TestingBot website and verifies the page title

Starting URL: https://testingbot.com

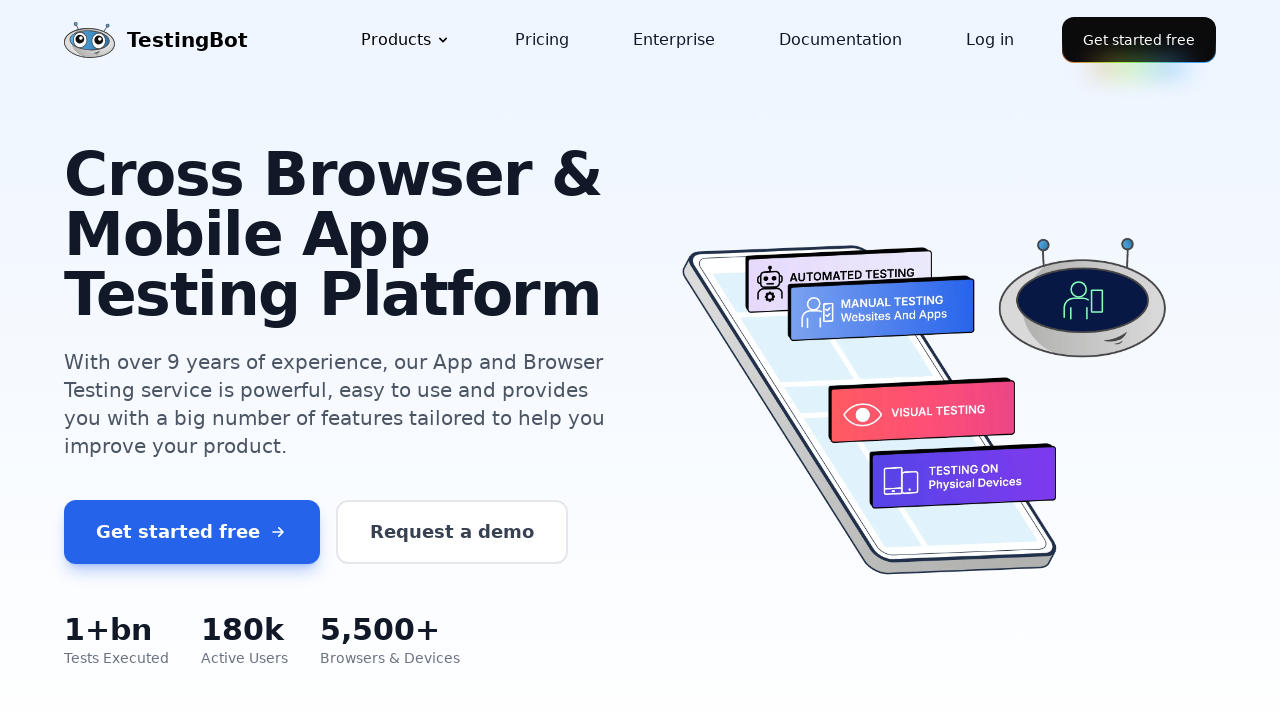

Verified page title is 'TestingBot: Cross Browser Testing and Mobile App Testing'
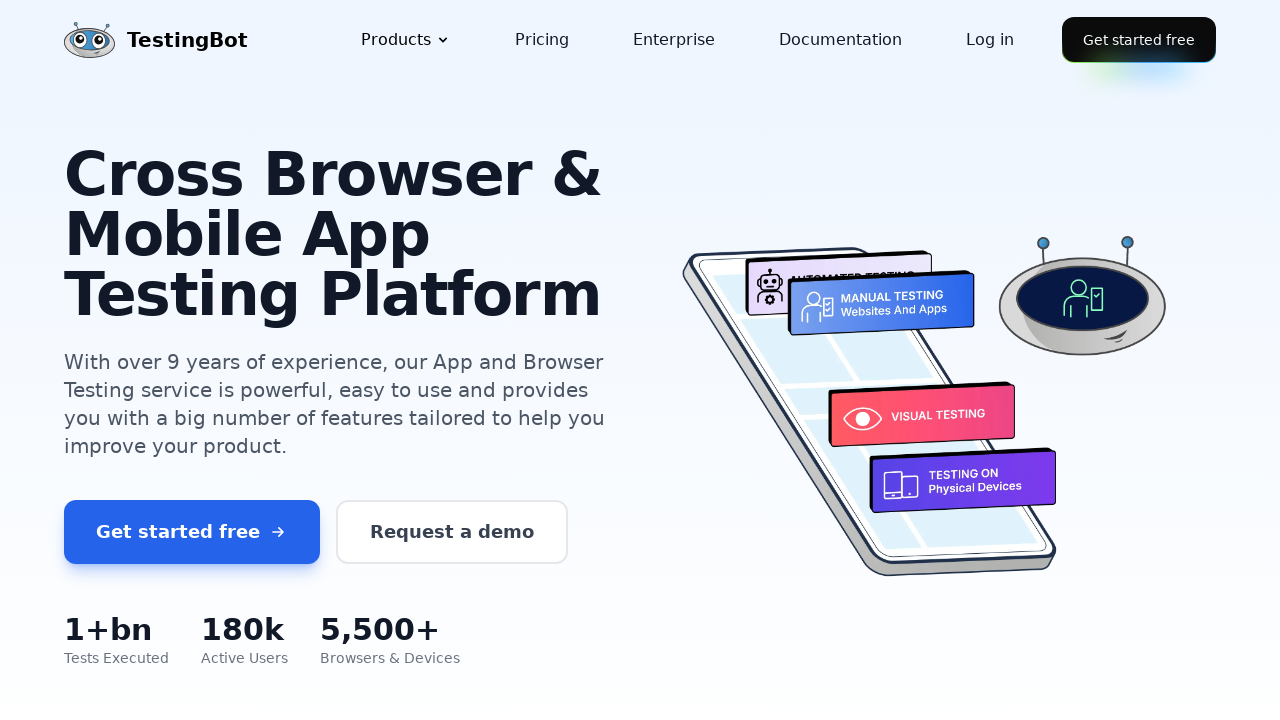

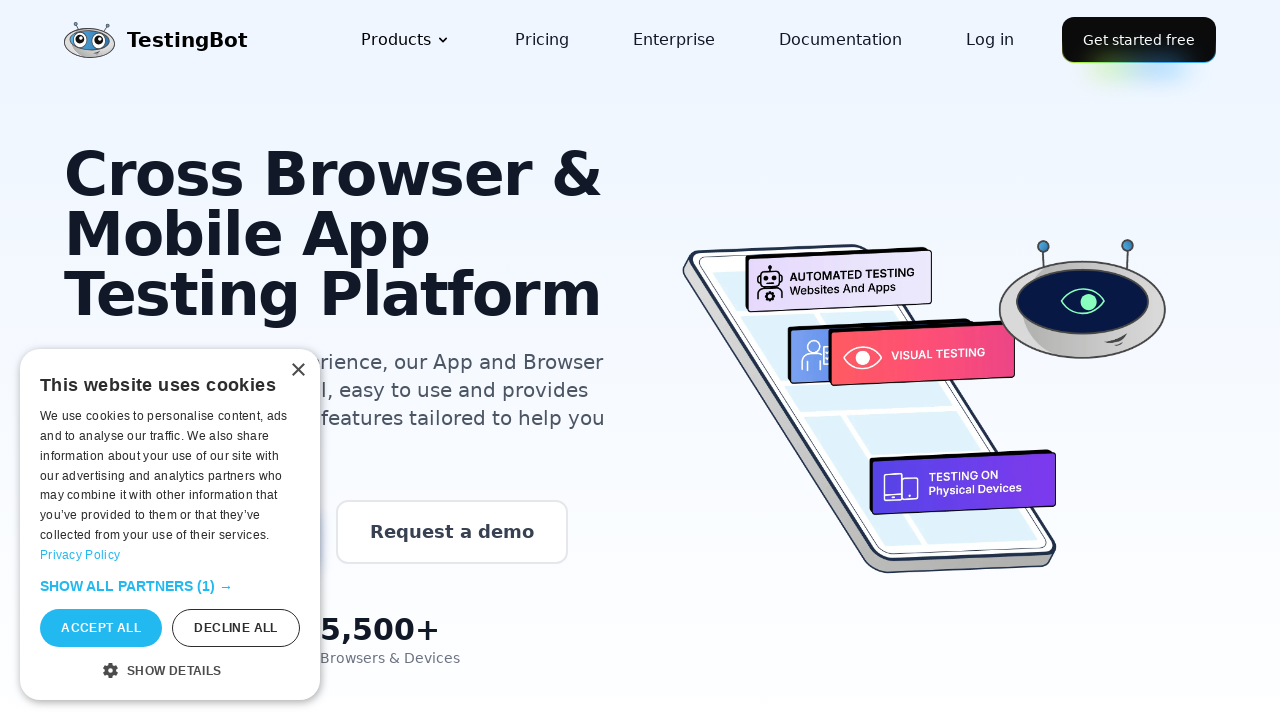